Tests clicking a checkbox element on the Angular practice page

Starting URL: https://rahulshettyacademy.com/angularpractice/

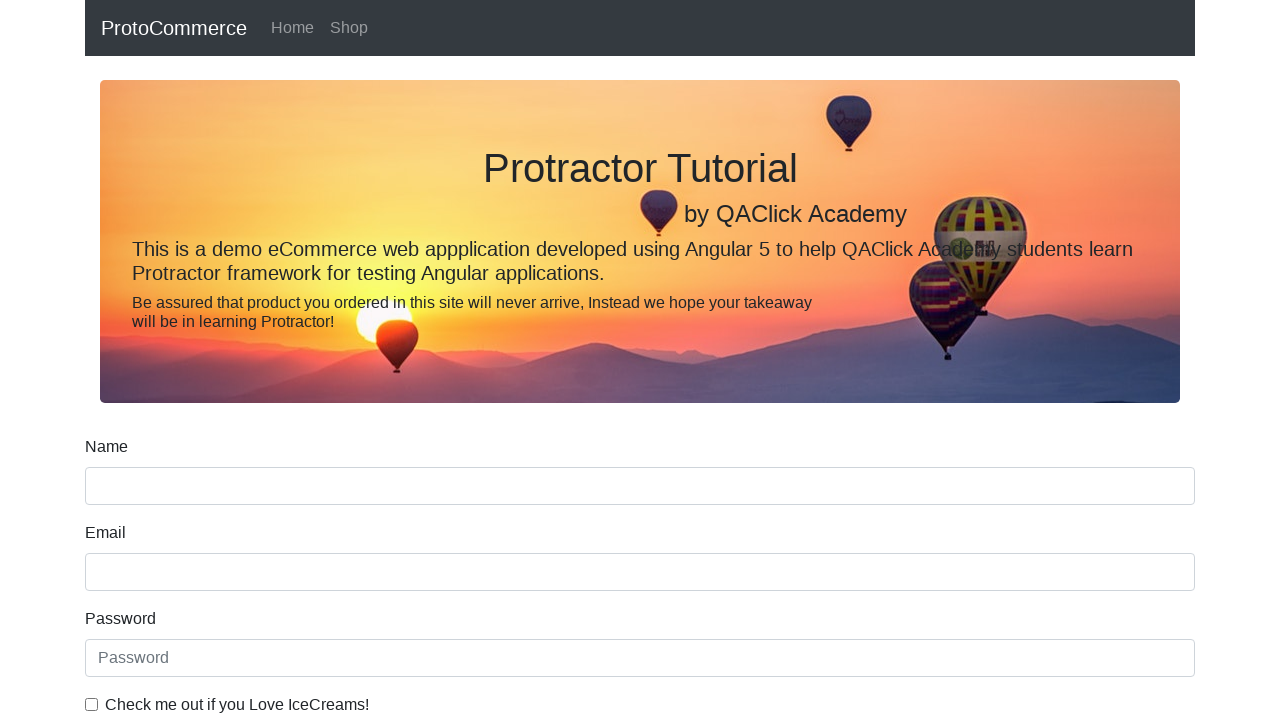

Navigated to Angular practice page
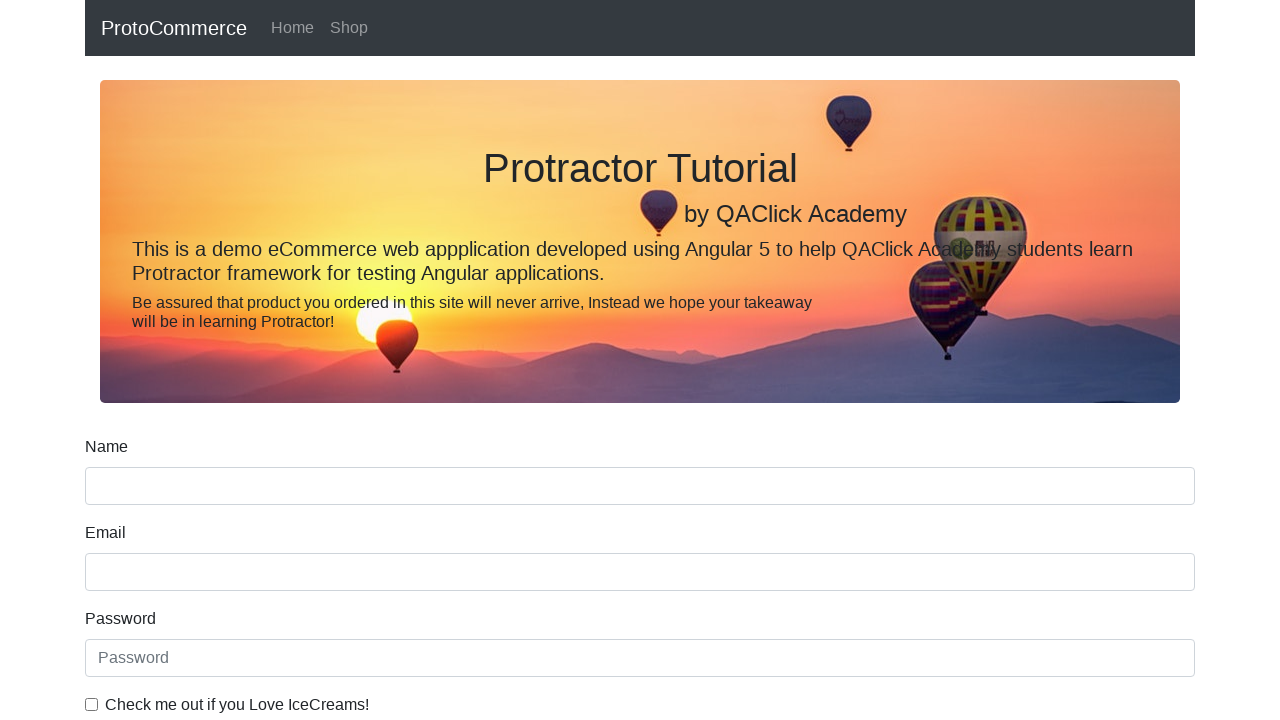

Clicked the example checkbox element at (92, 704) on input#exampleCheck1
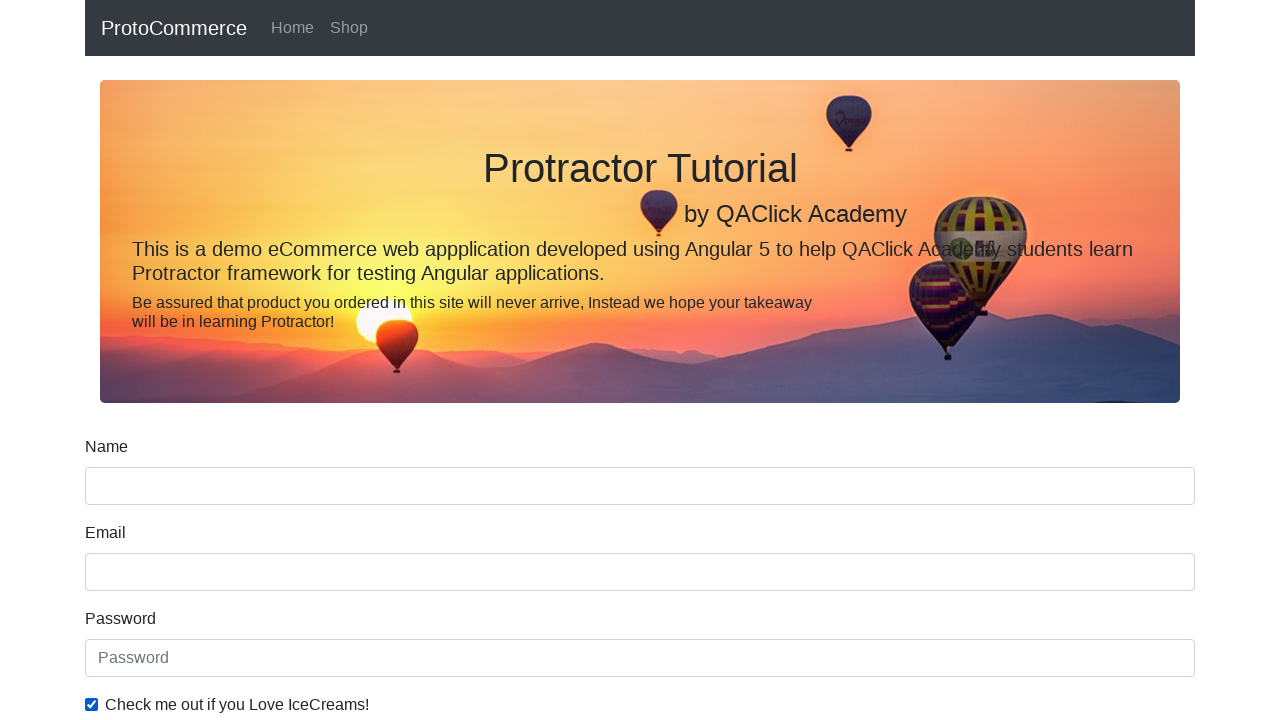

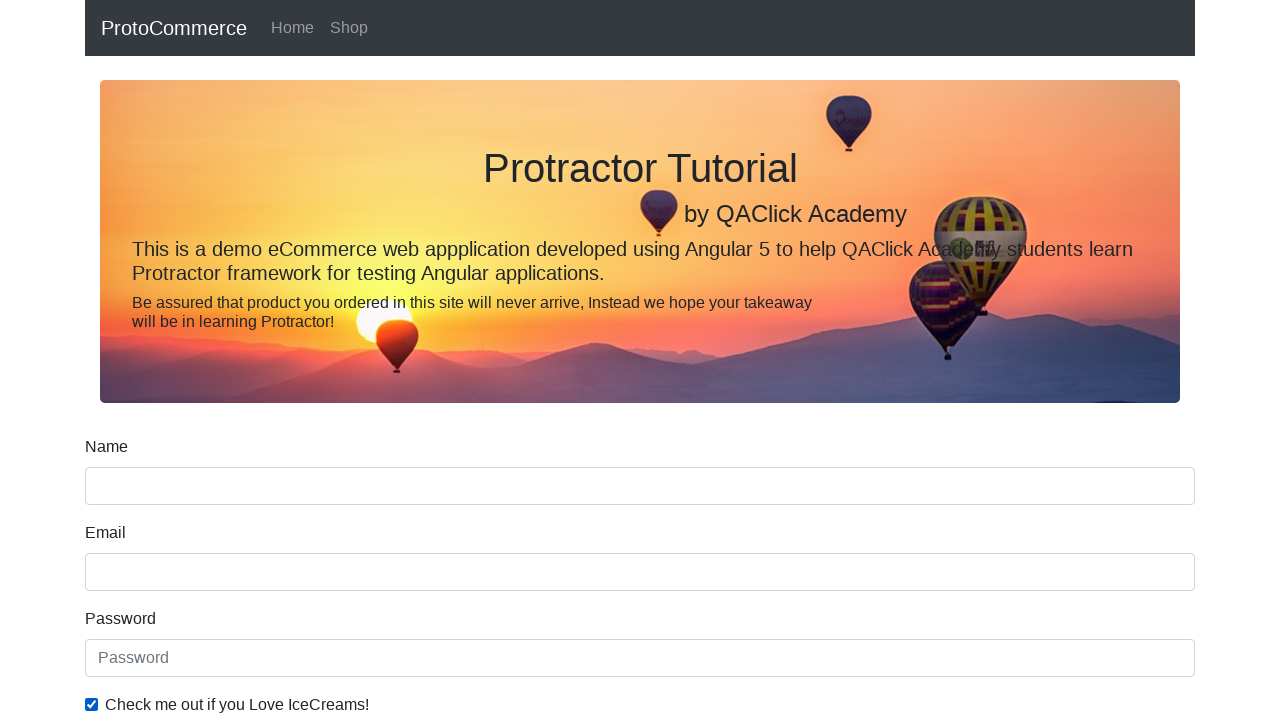